Demonstrates finding elements by various selectors (id, name, class, link text, xpath) and interacting with form inputs including text fields, checkboxes, radio buttons, and select dropdowns on a testing examples page.

Starting URL: https://testingexamples.github.io

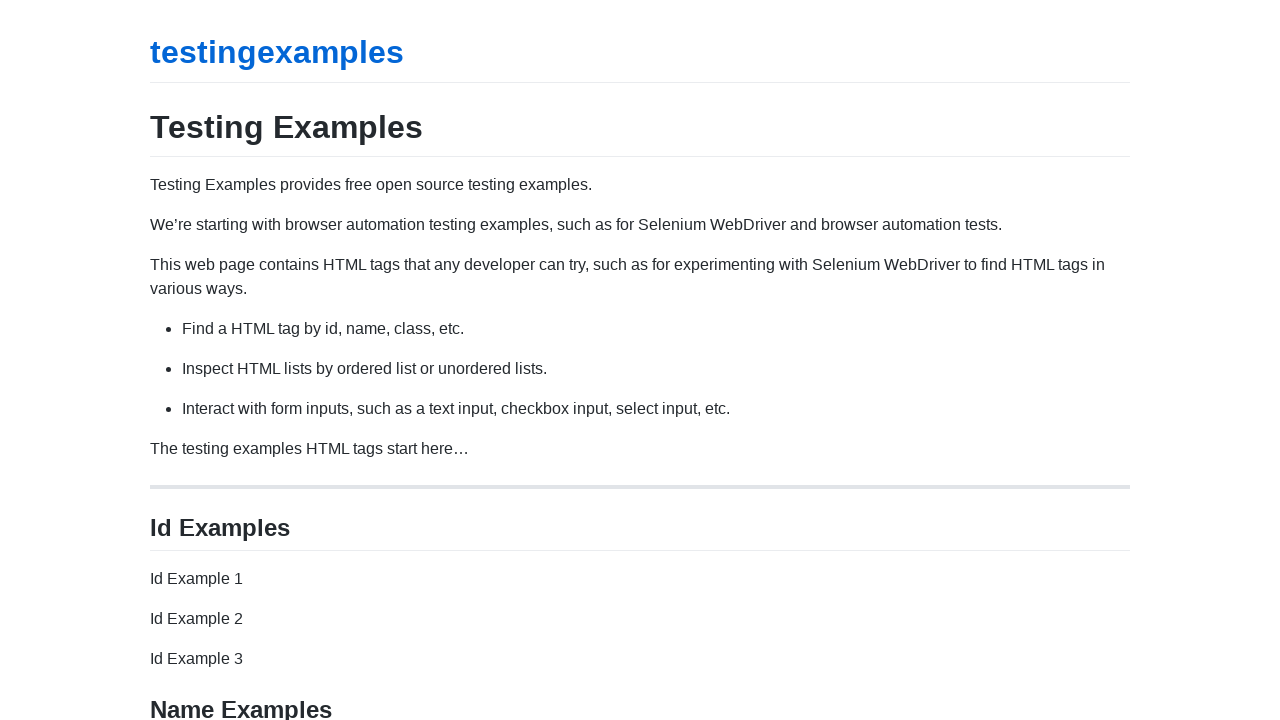

Located and waited for element with id 'id-example-1'
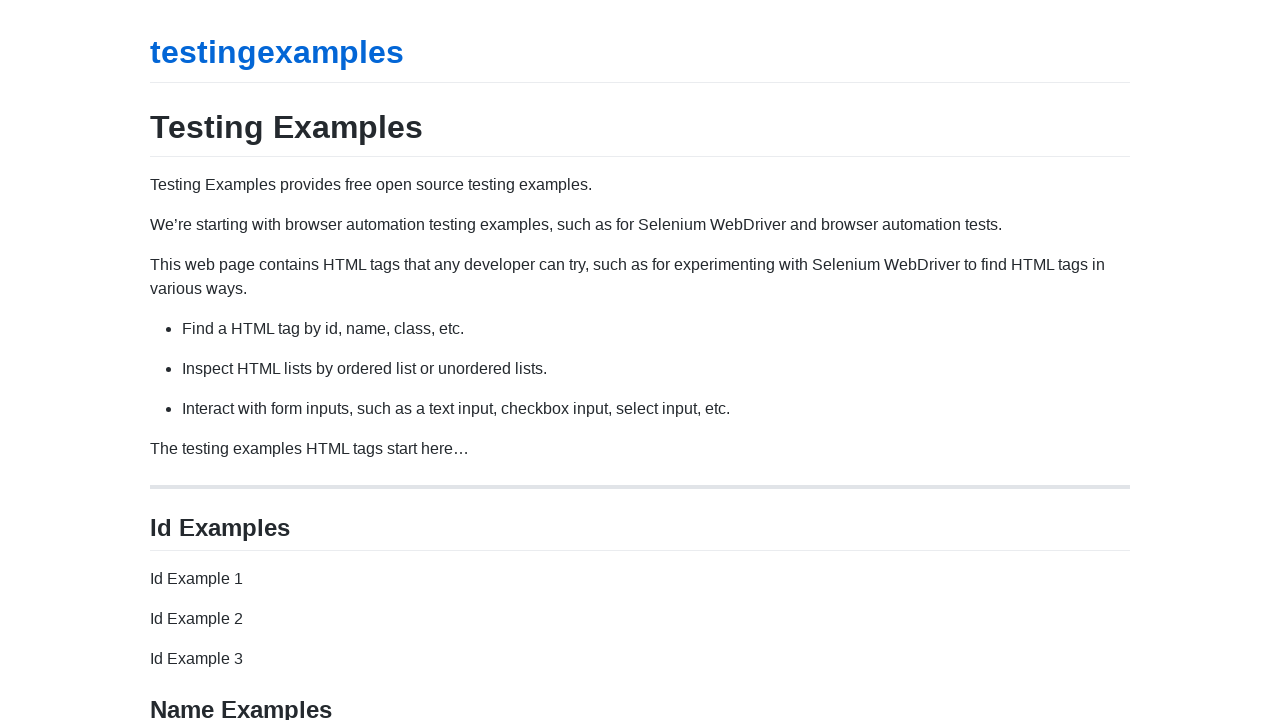

Located and waited for element with name 'name-example-1'
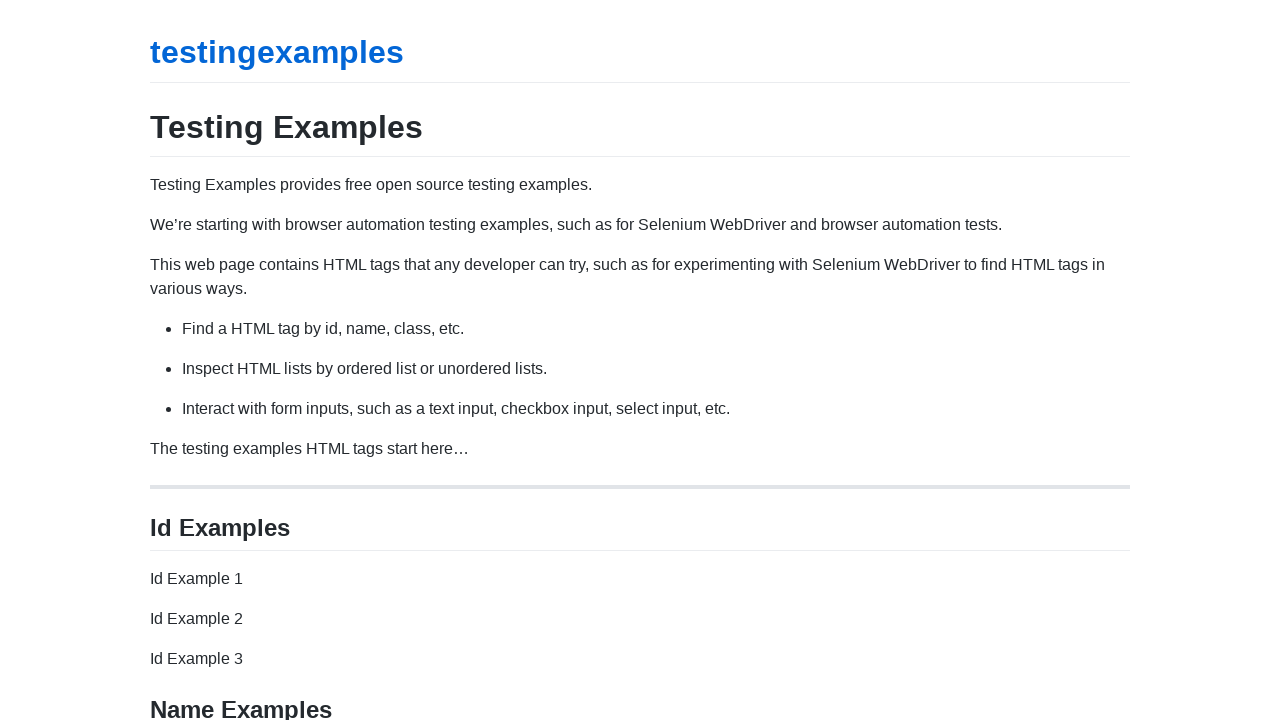

Located and waited for element with class 'class-example-1'
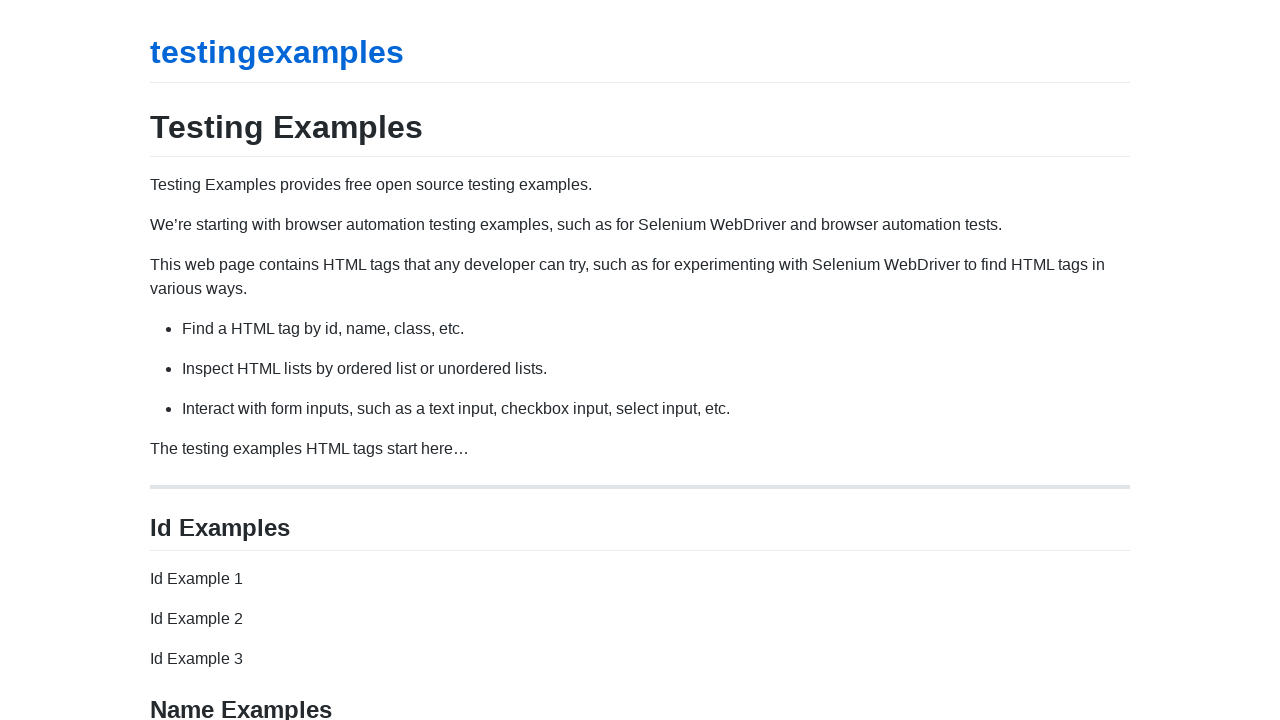

Located and waited for link with text 'Link Example 1'
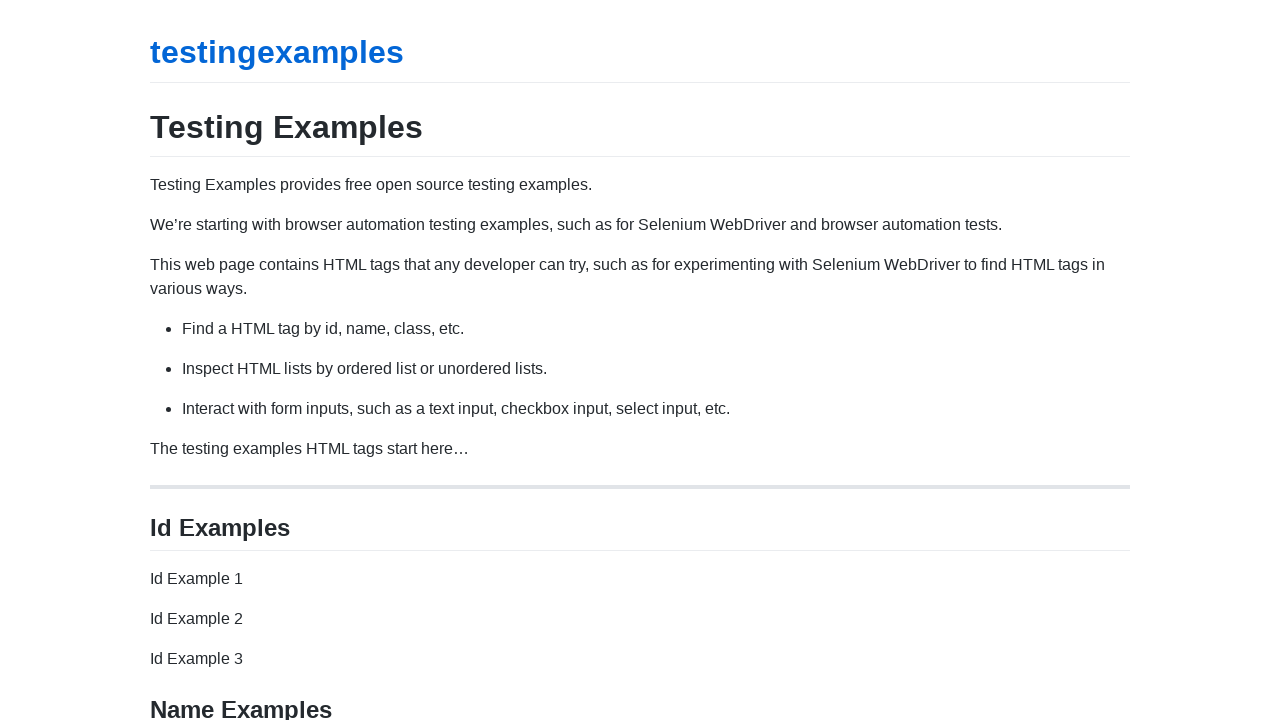

Located and waited for submit input element by xpath
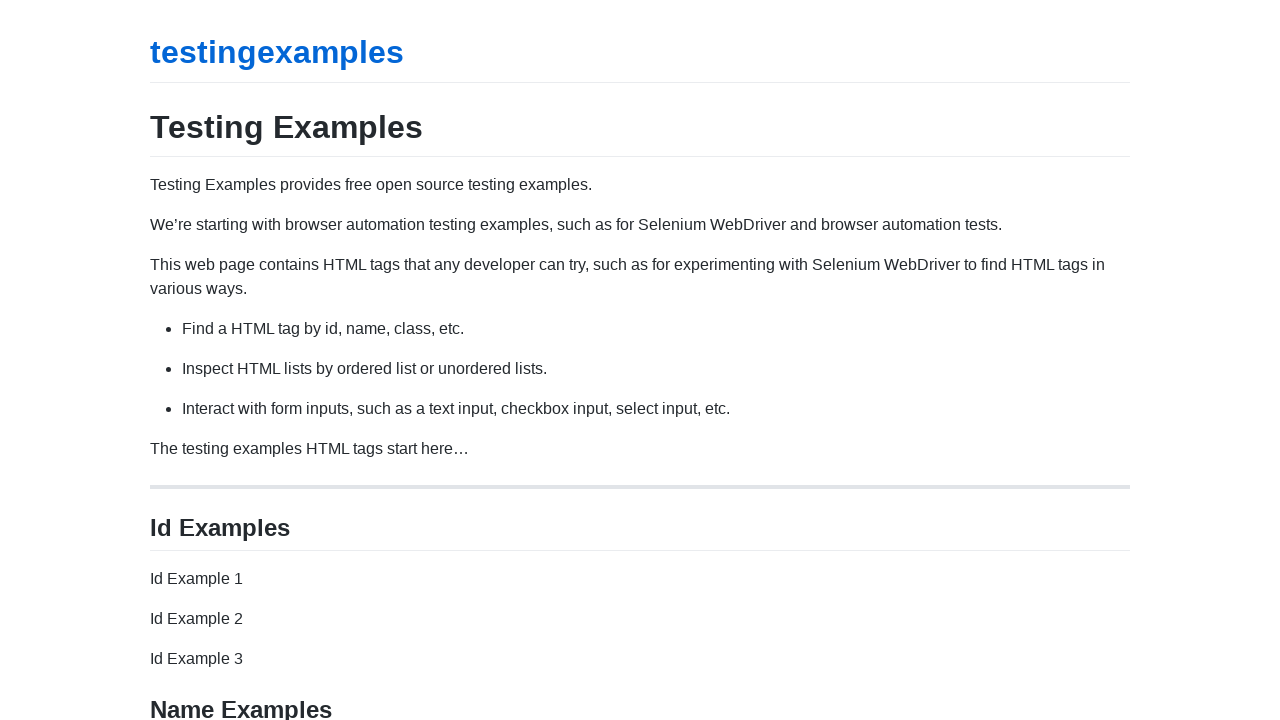

Filled text input with 'hello' on #text-example-1-id
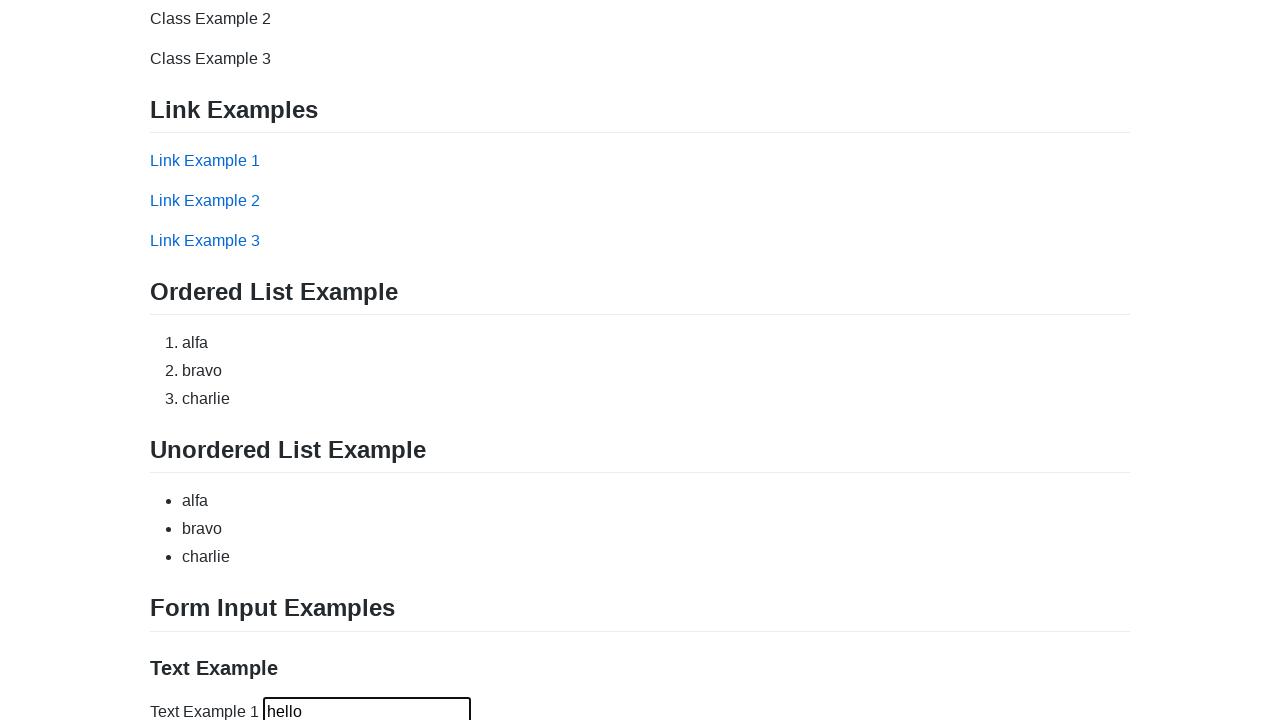

Clicked checkbox element at (312, 401) on #checkbox-example-1-id
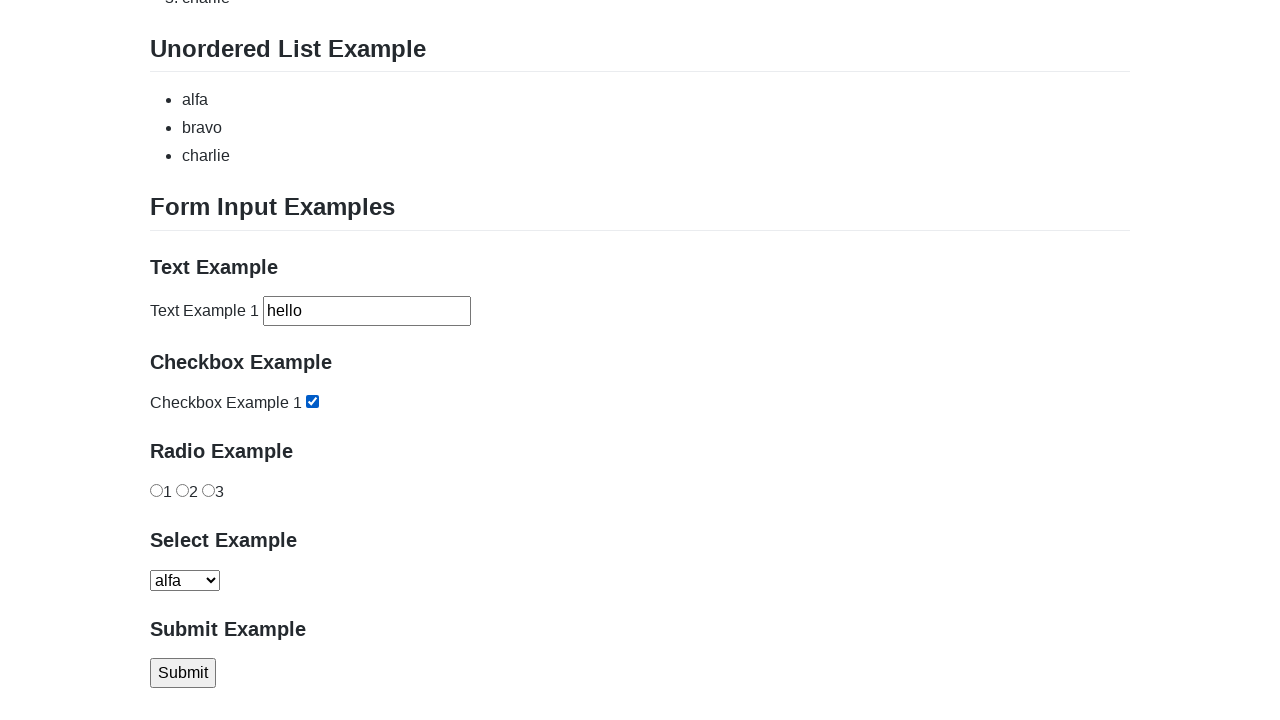

Clicked radio button option 1 at (156, 490) on #radio-example-1-option-1-id
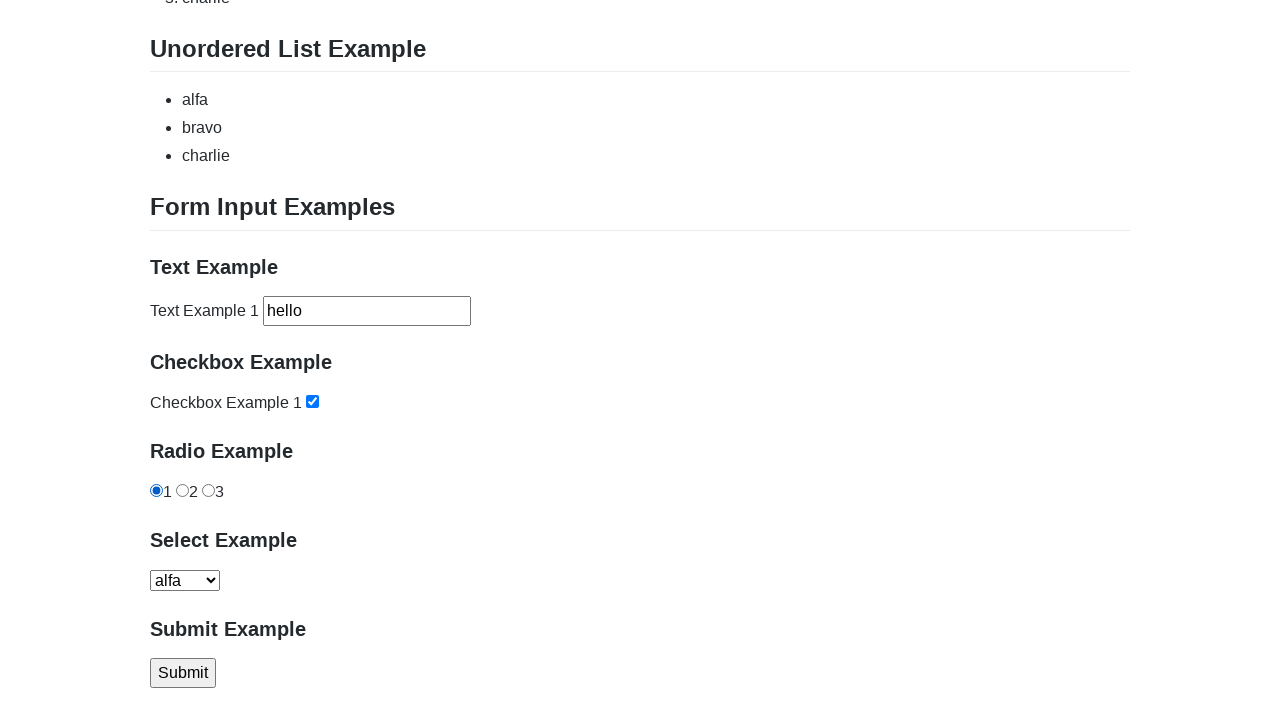

Selected first option from dropdown menu on #select-example-1-id
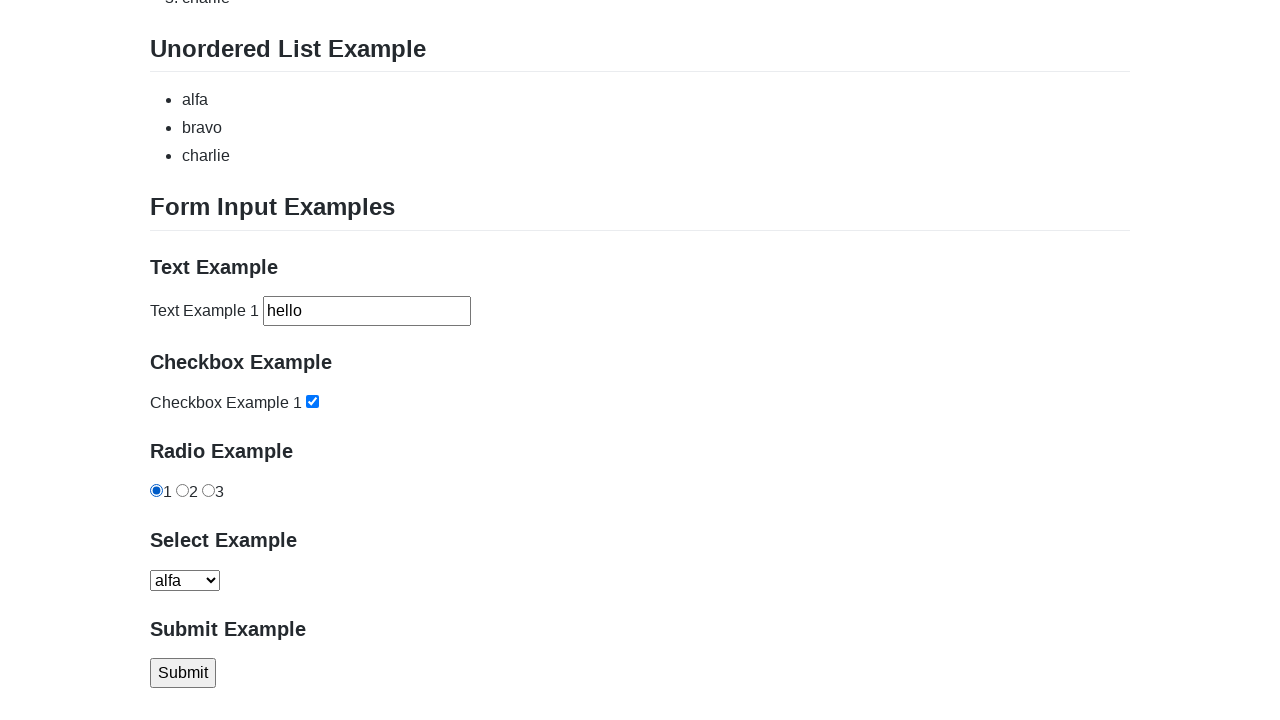

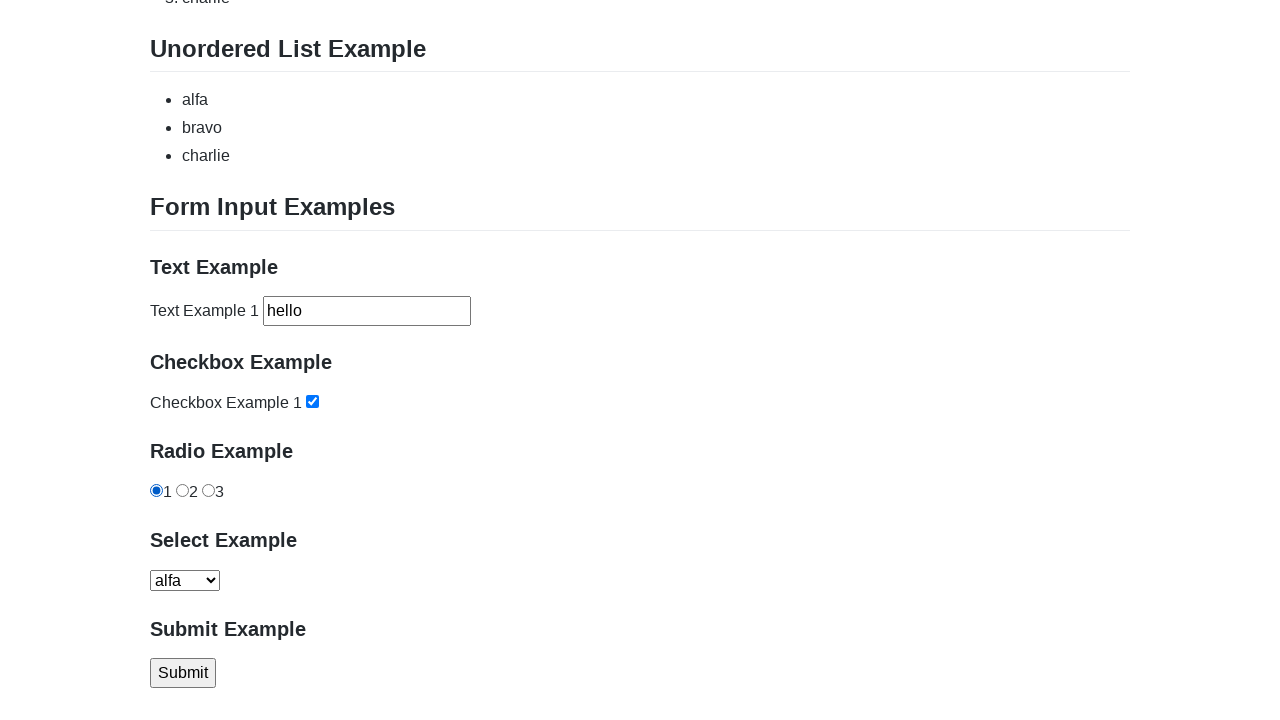